Tests that todo data persists after page reload

Starting URL: https://demo.playwright.dev/todomvc

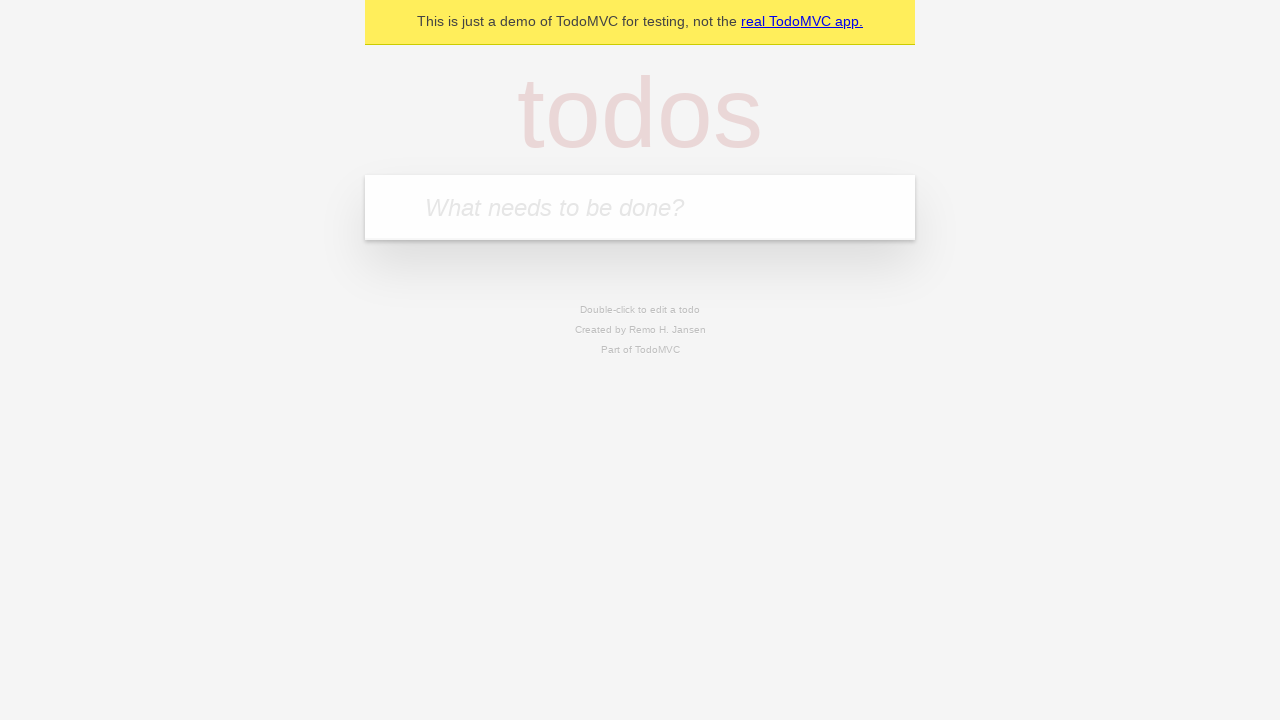

Filled new todo field with 'buy some cheese' on .new-todo
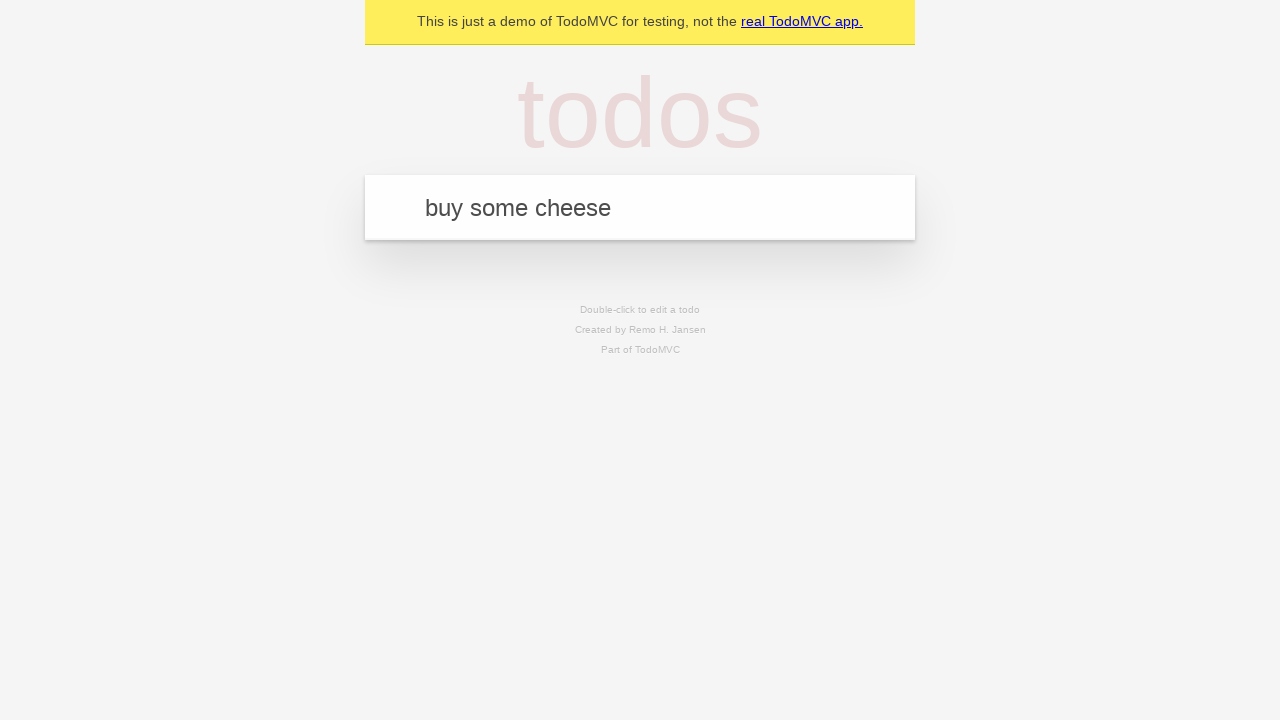

Pressed Enter to add first todo item on .new-todo
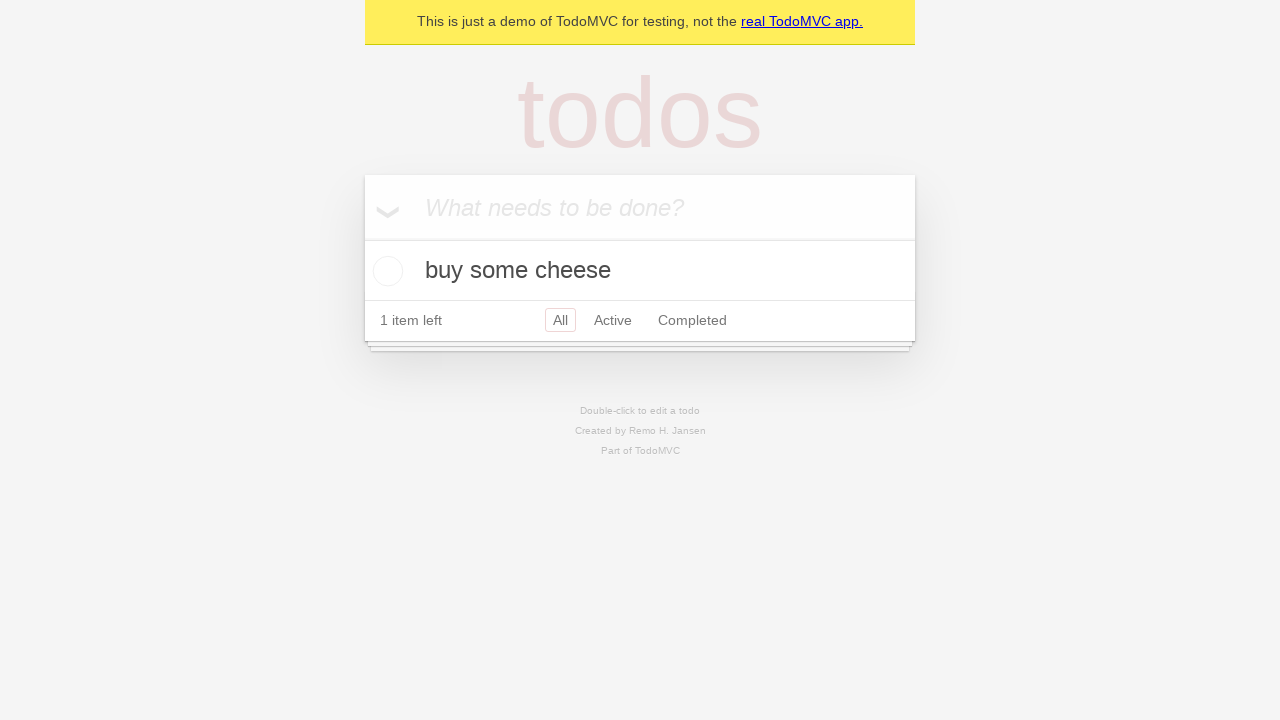

Filled new todo field with 'feed the cat' on .new-todo
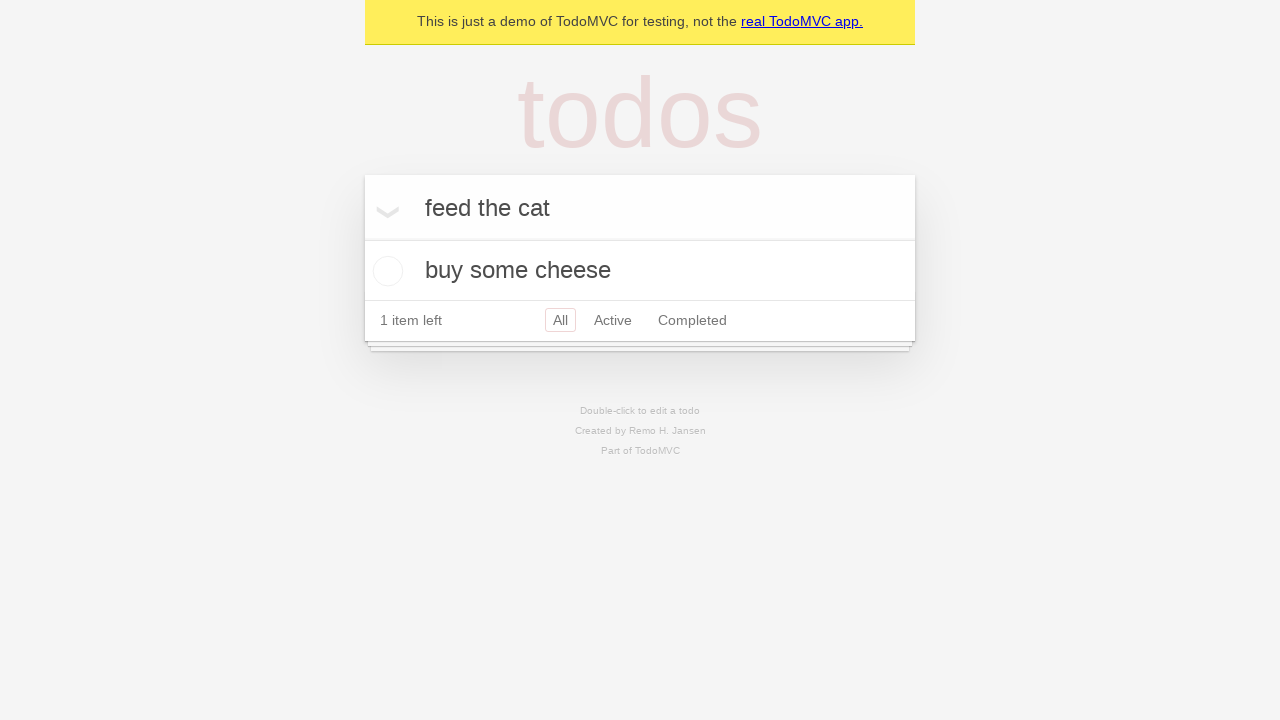

Pressed Enter to add second todo item on .new-todo
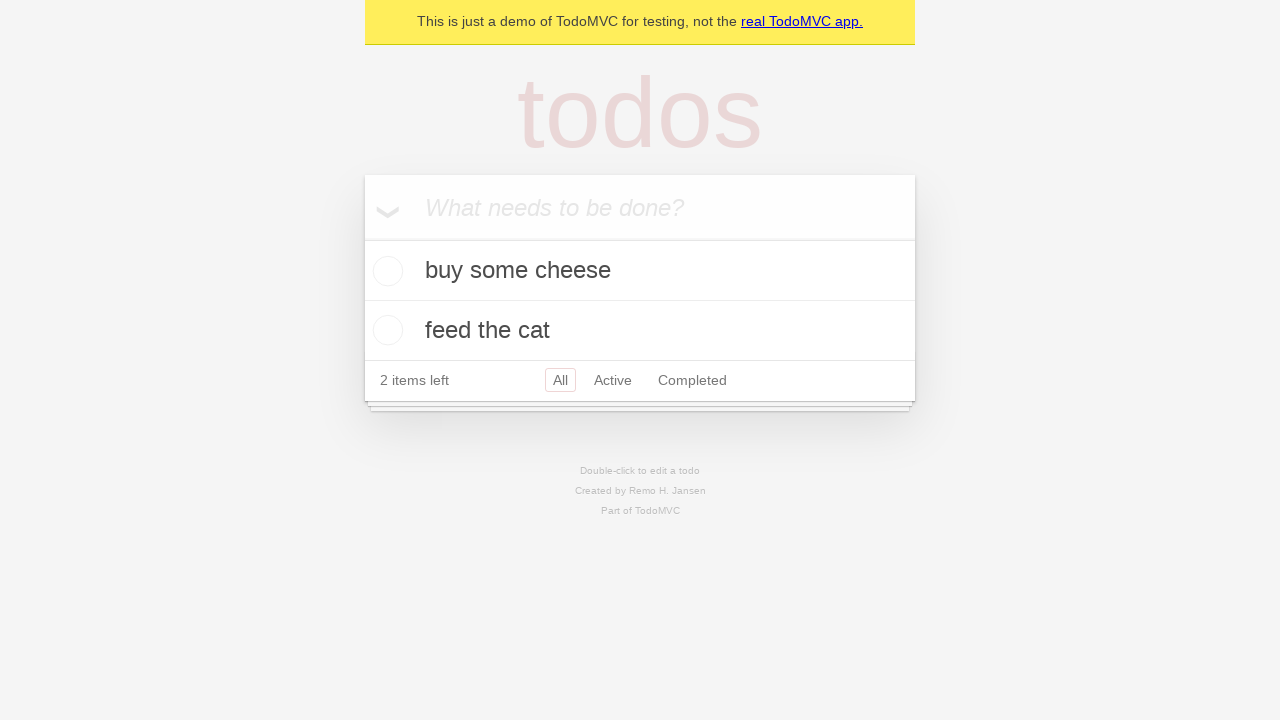

Checked first todo item as completed at (385, 271) on .todo-list li >> nth=0 >> .toggle
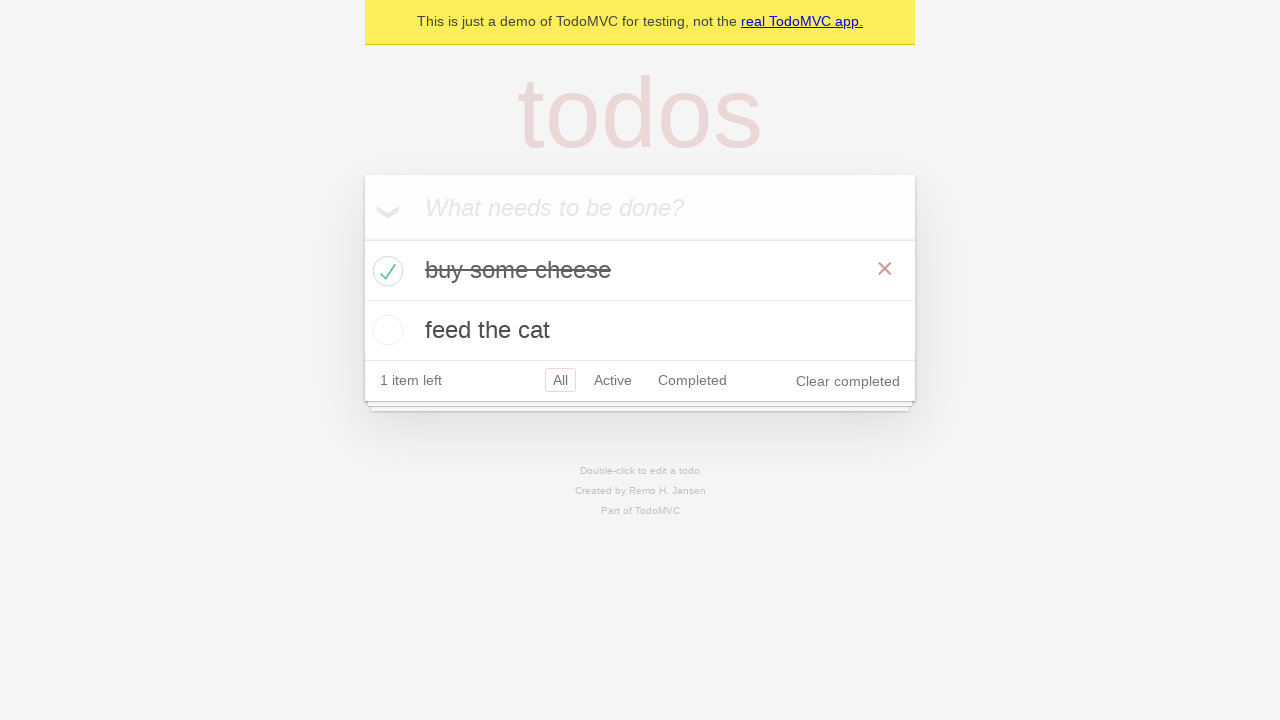

Reloaded the page to test data persistence
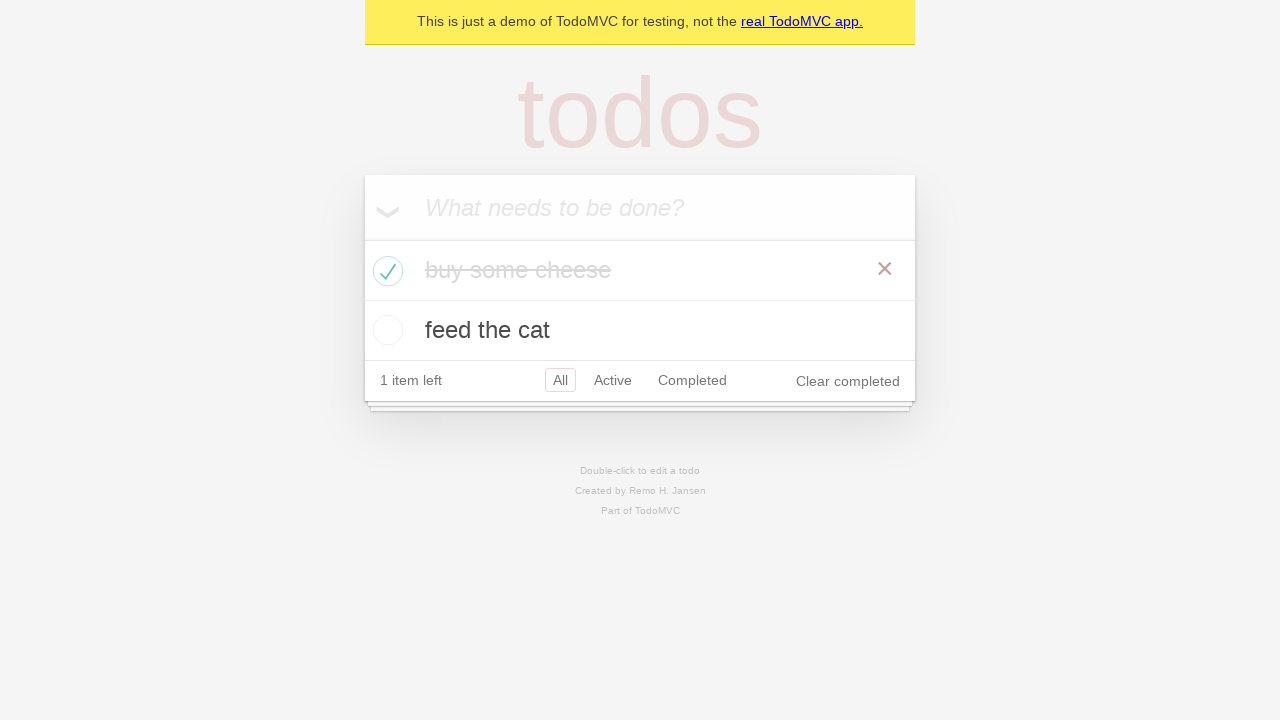

Todo items loaded after page reload
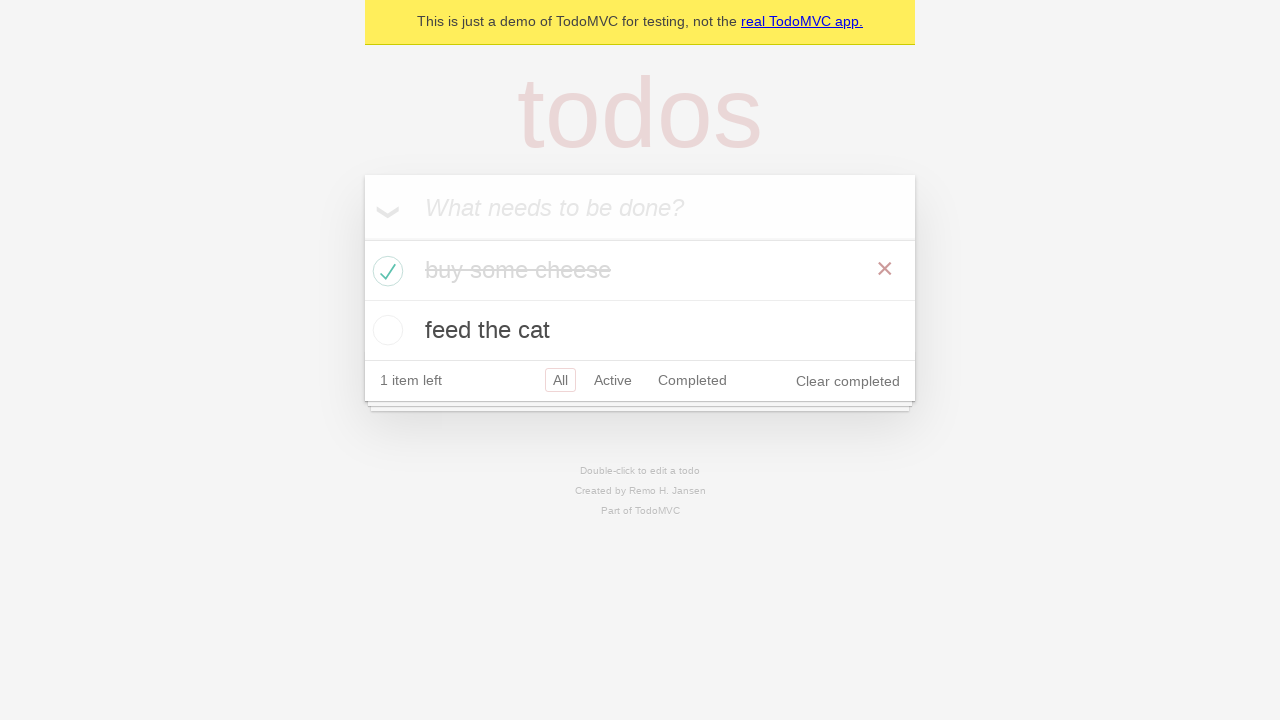

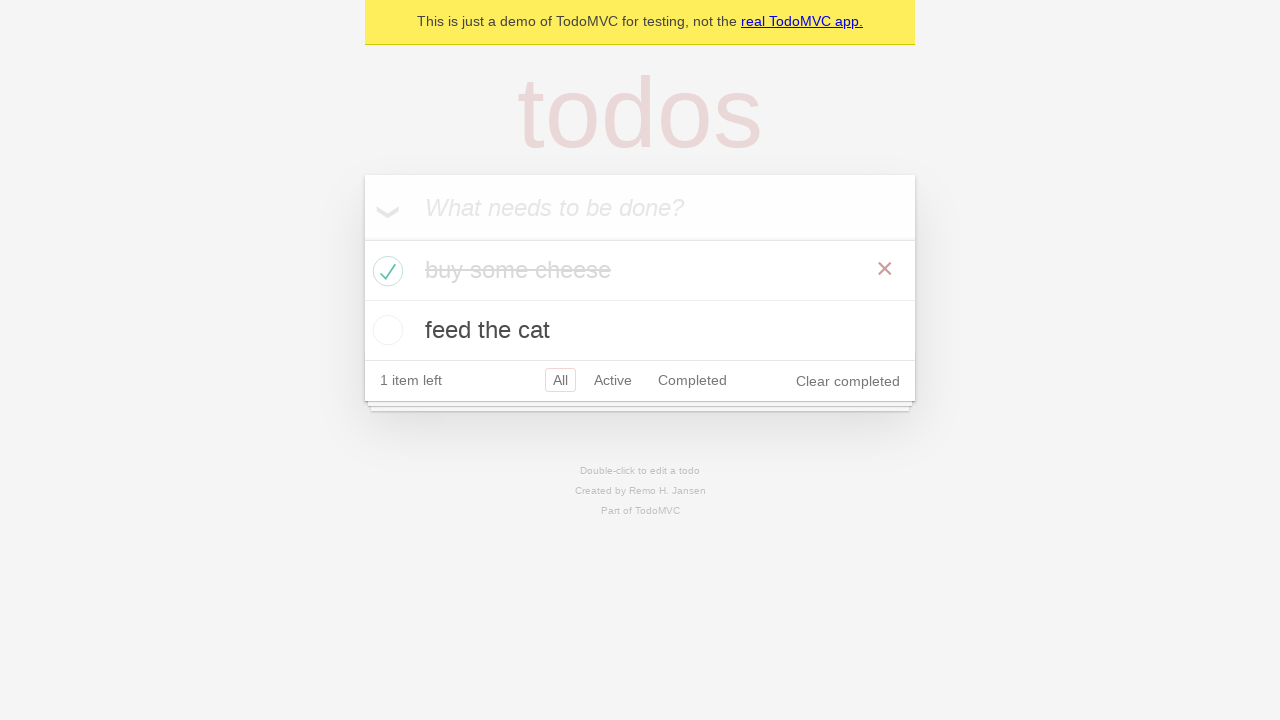